Navigates to demoblaze store, selects a category, clicks on a product and verifies the Add to Cart button is displayed

Starting URL: https://www.demoblaze.com

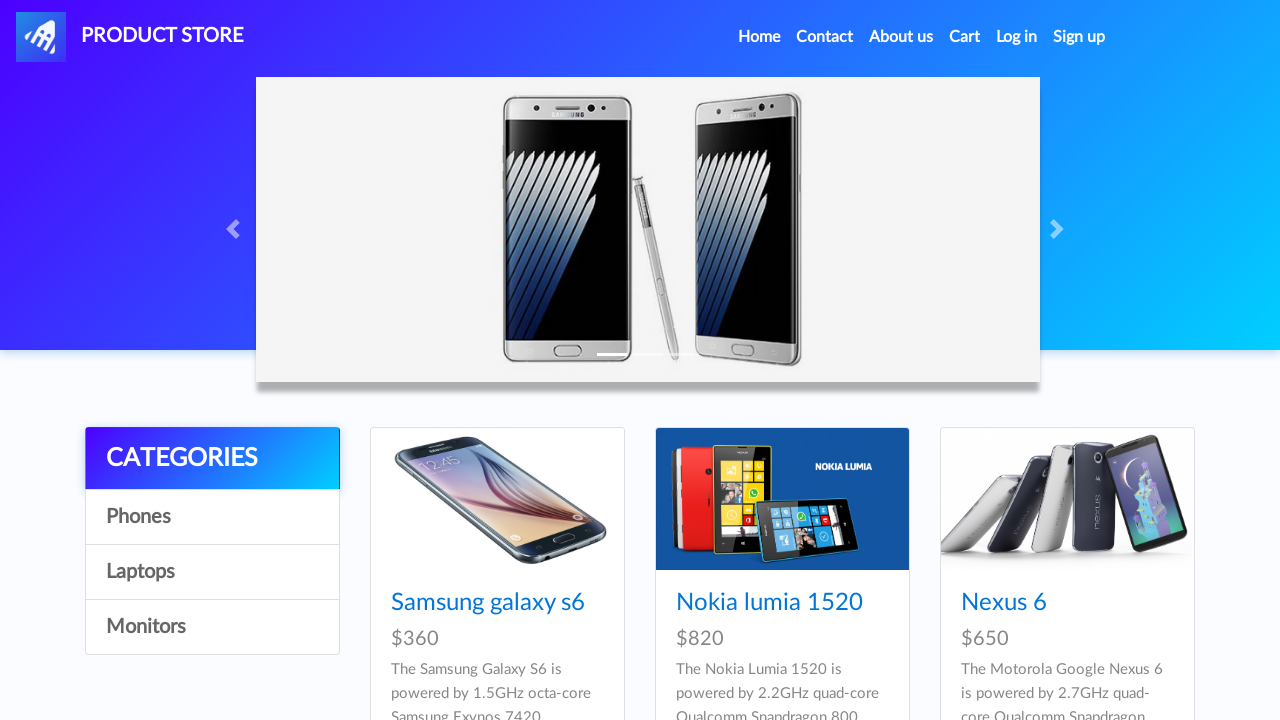

Clicked on Laptops category at (212, 627) on div.list-group a:nth-child(4)
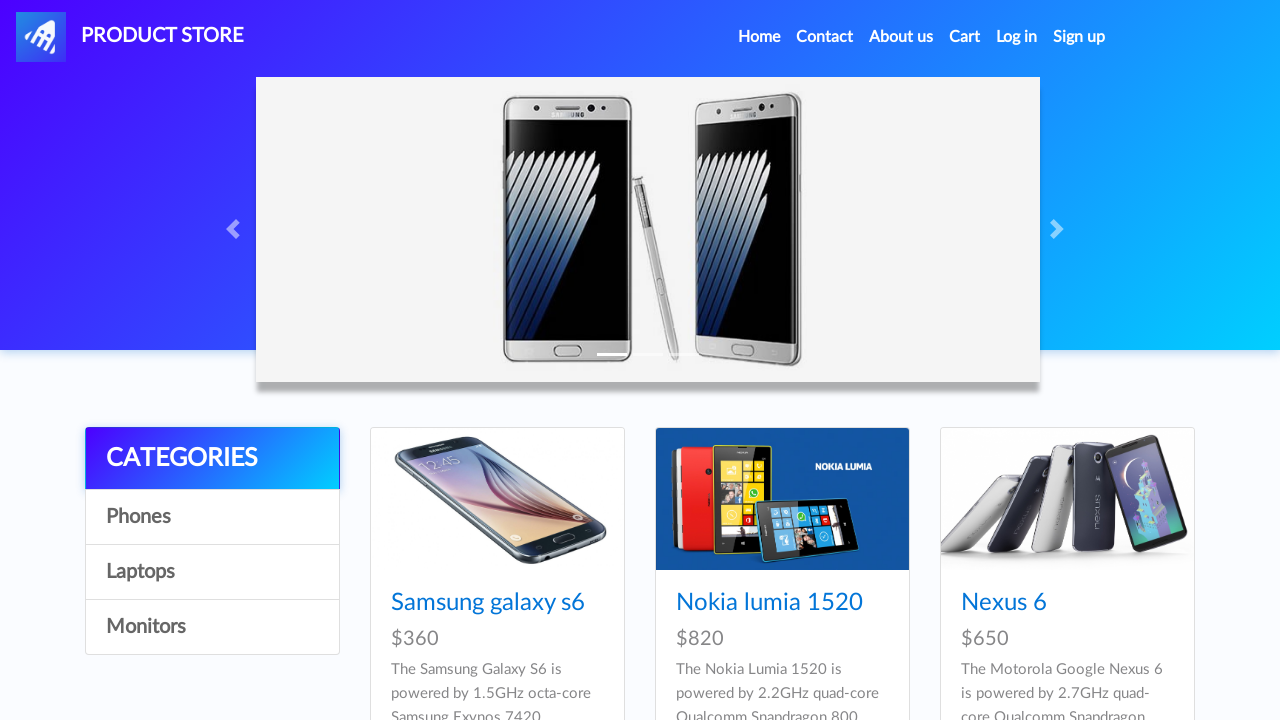

Waited for products to load
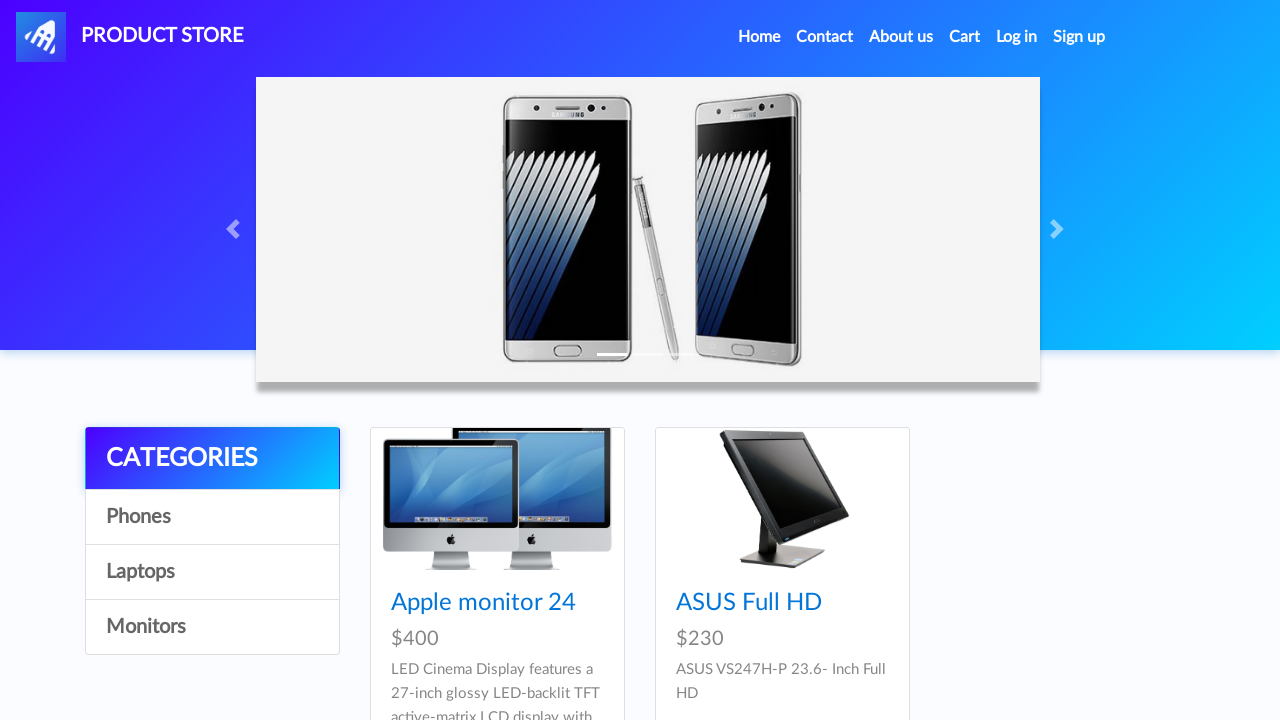

Clicked on Sony Vaio i7 product at (484, 603) on div.card-block h4 a[href='prod.html?idp_=10']
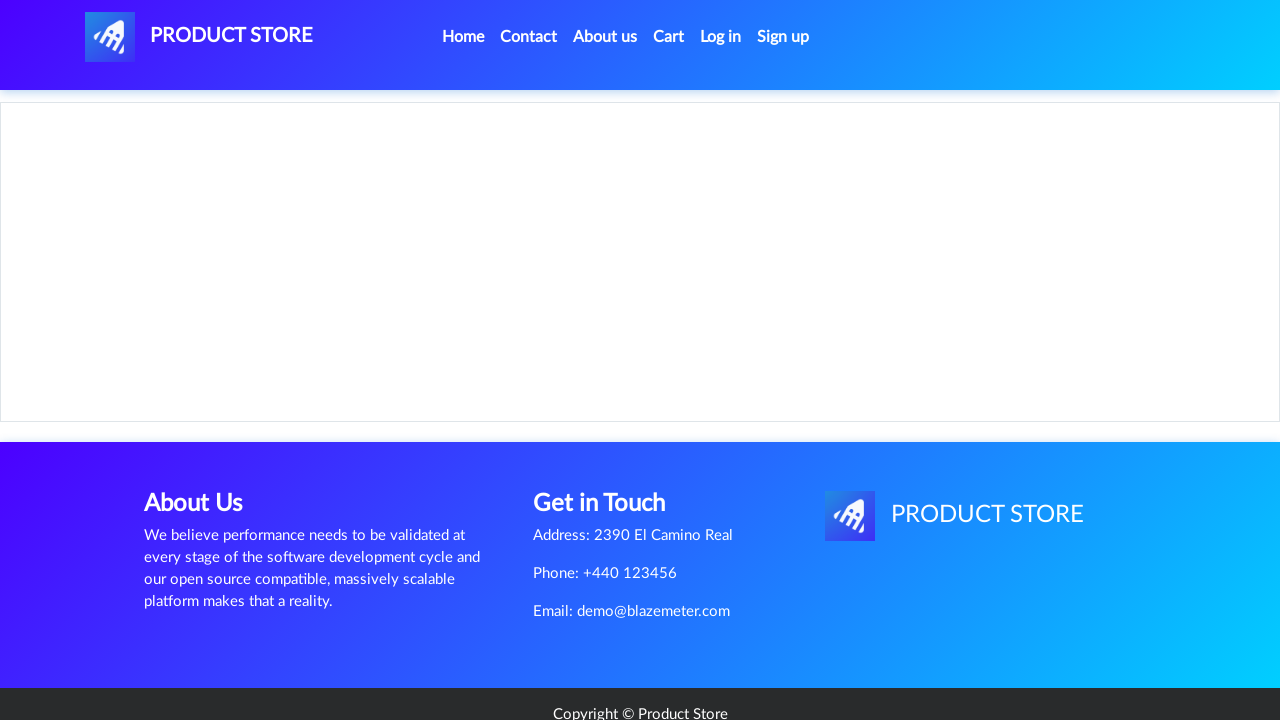

Add to Cart button is displayed on product page
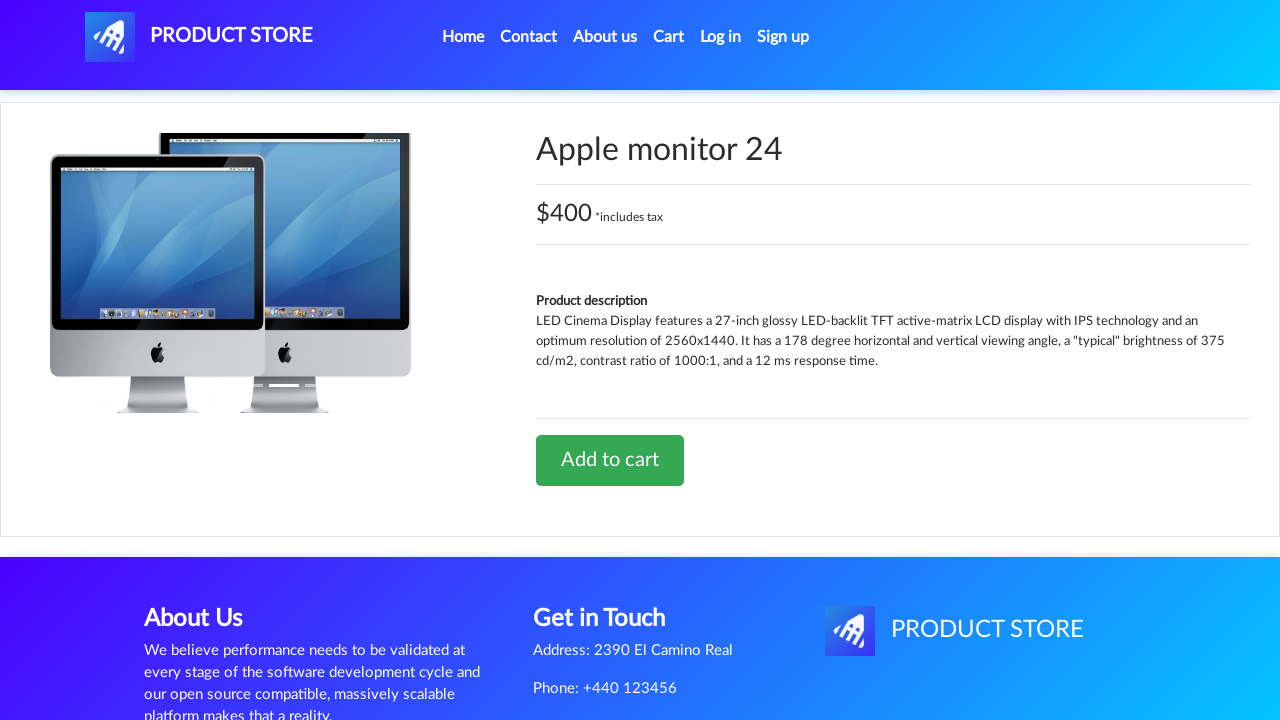

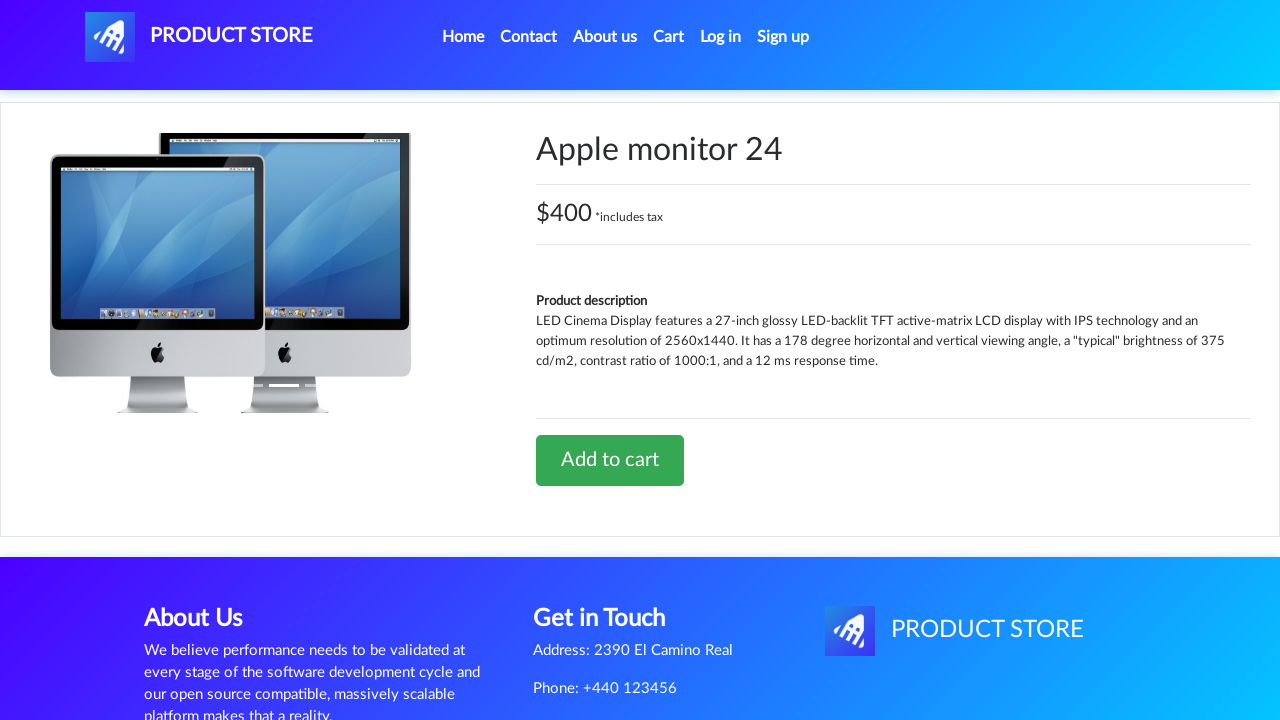